Tests a practice form by filling out student registration details including name, email, gender, phone number, date of birth, subjects, hobbies, address, and state/city selection, then verifies the submitted data is displayed correctly.

Starting URL: https://demoqa.com/automation-practice-form

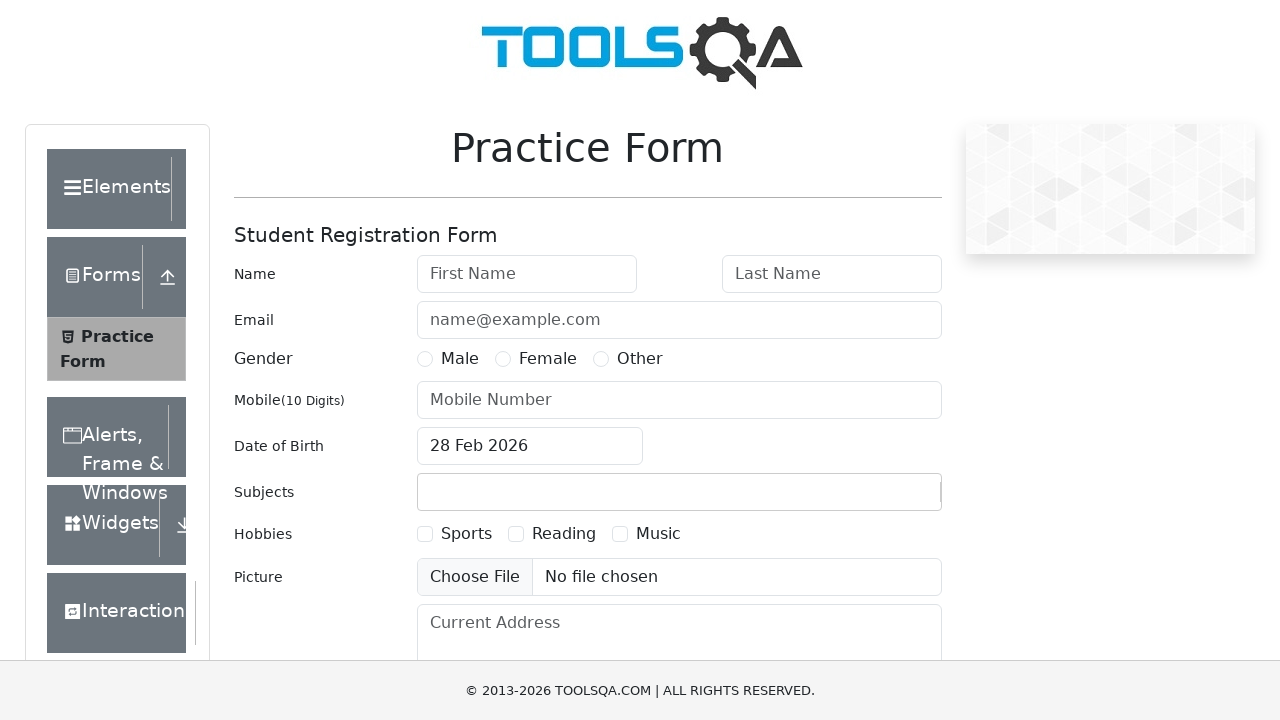

Filled first name field with 'Bill' on #firstName
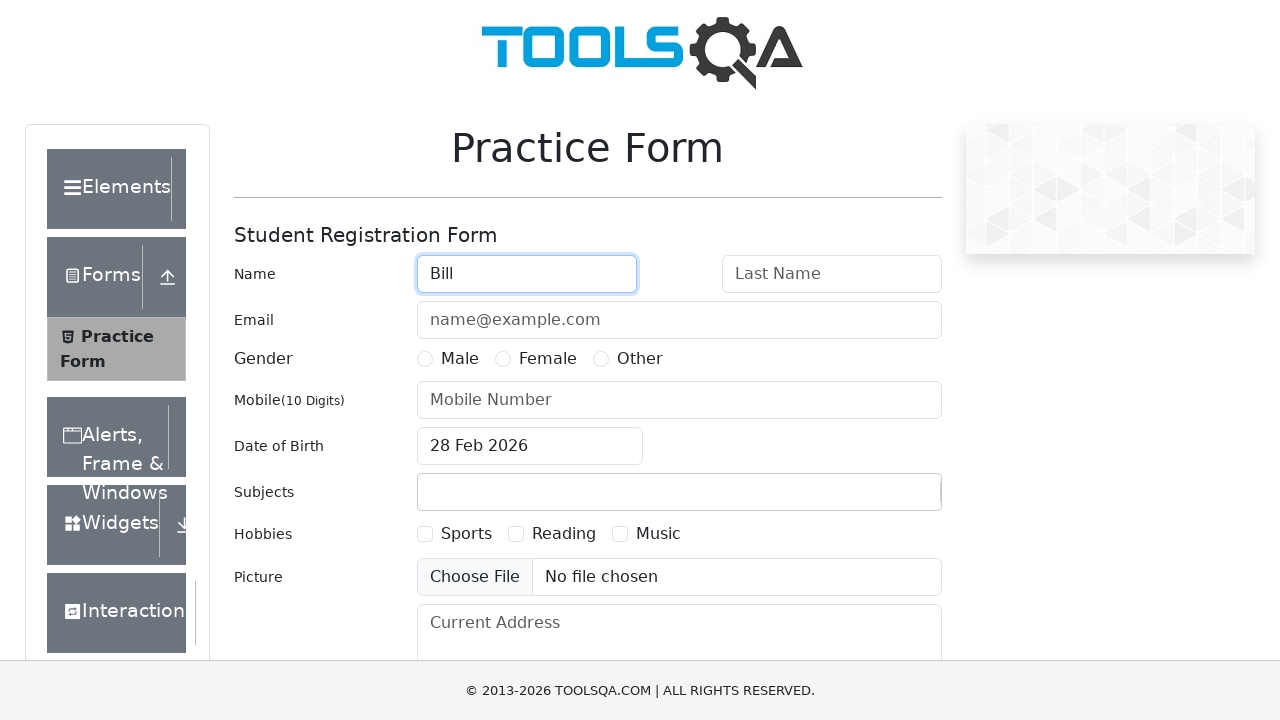

Filled last name field with 'Yellow' on #lastName
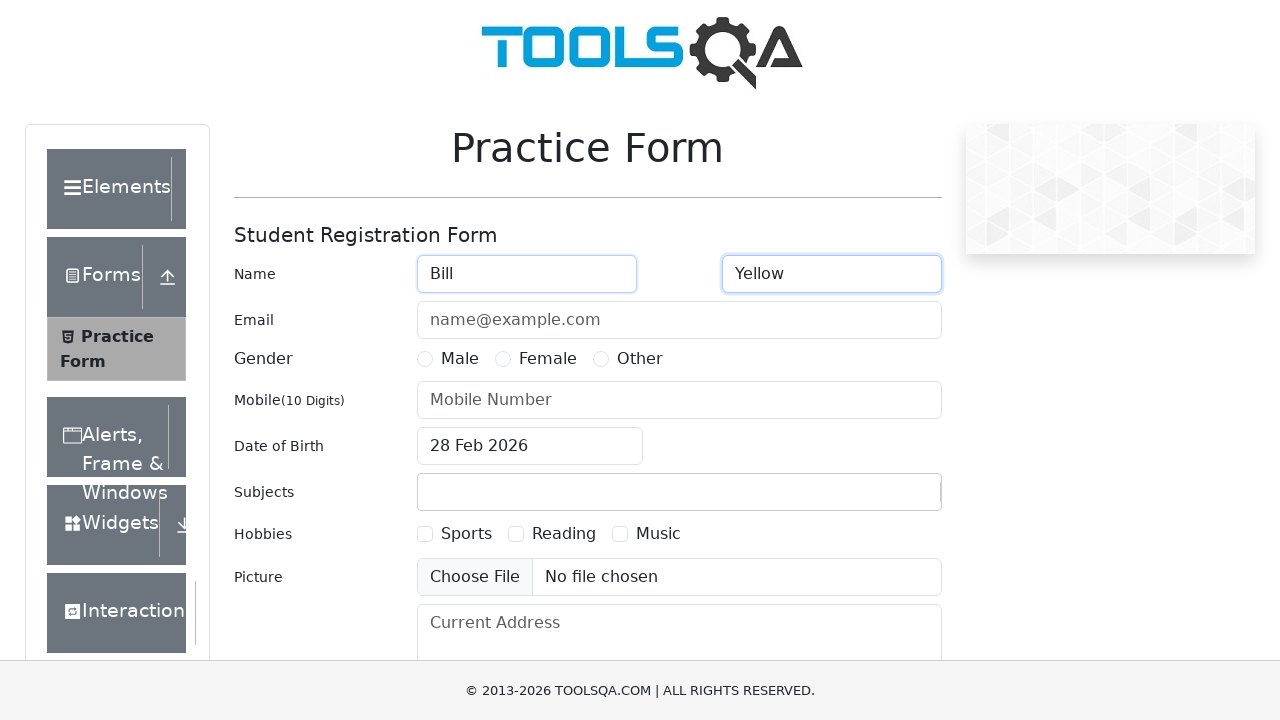

Filled email field with 'somewhere@la.fa' on #userEmail
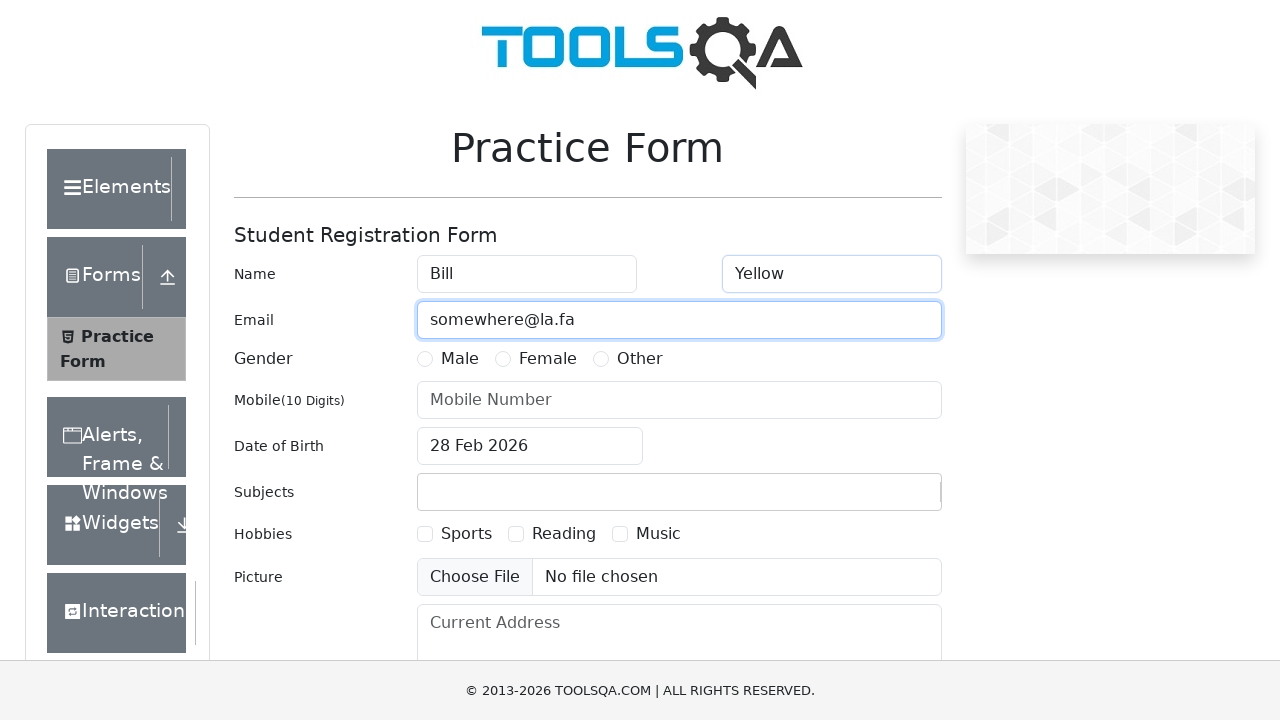

Selected Male gender option at (460, 359) on label[for='gender-radio-1']
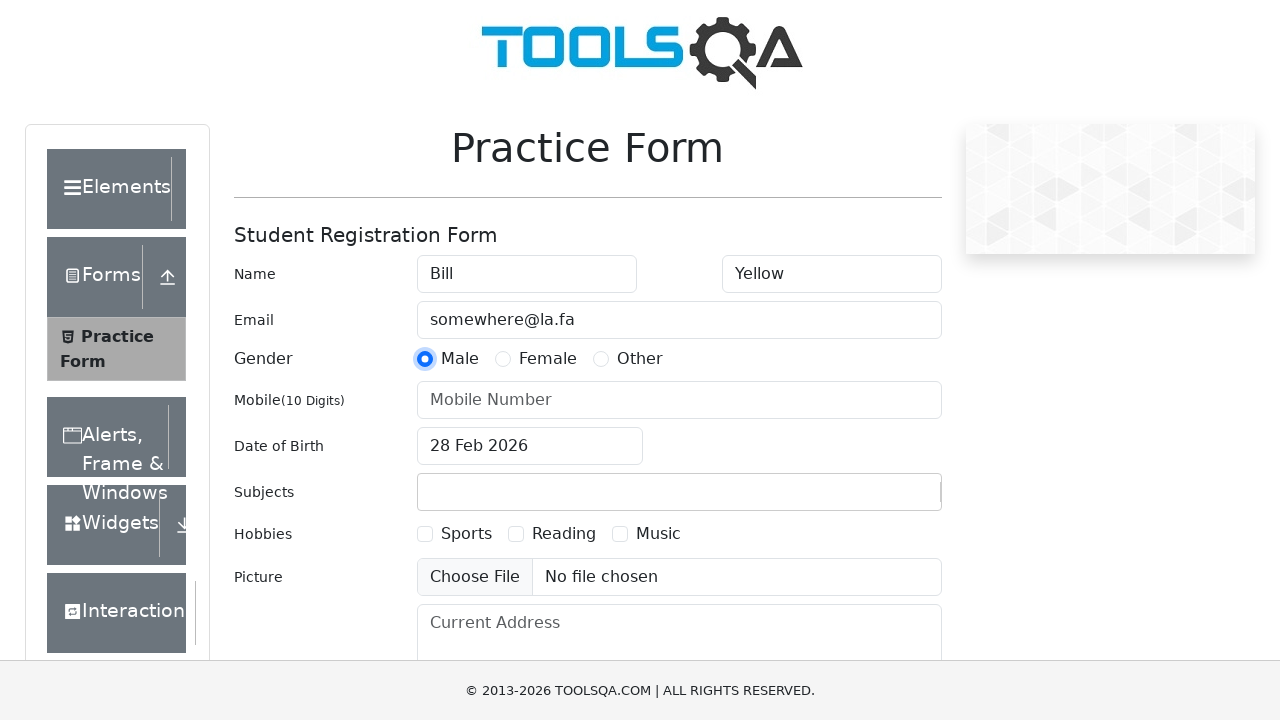

Filled phone number field with '4432568000' on #userNumber
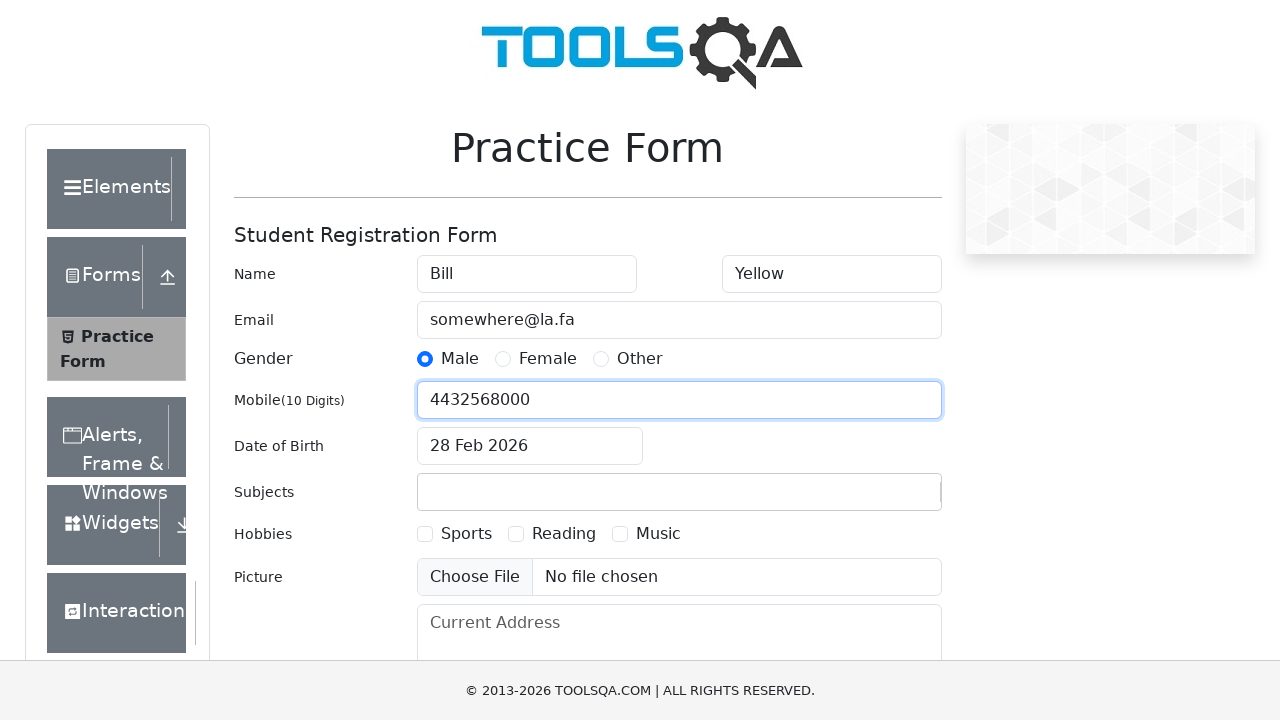

Clicked date of birth input to open date picker at (530, 446) on #dateOfBirthInput
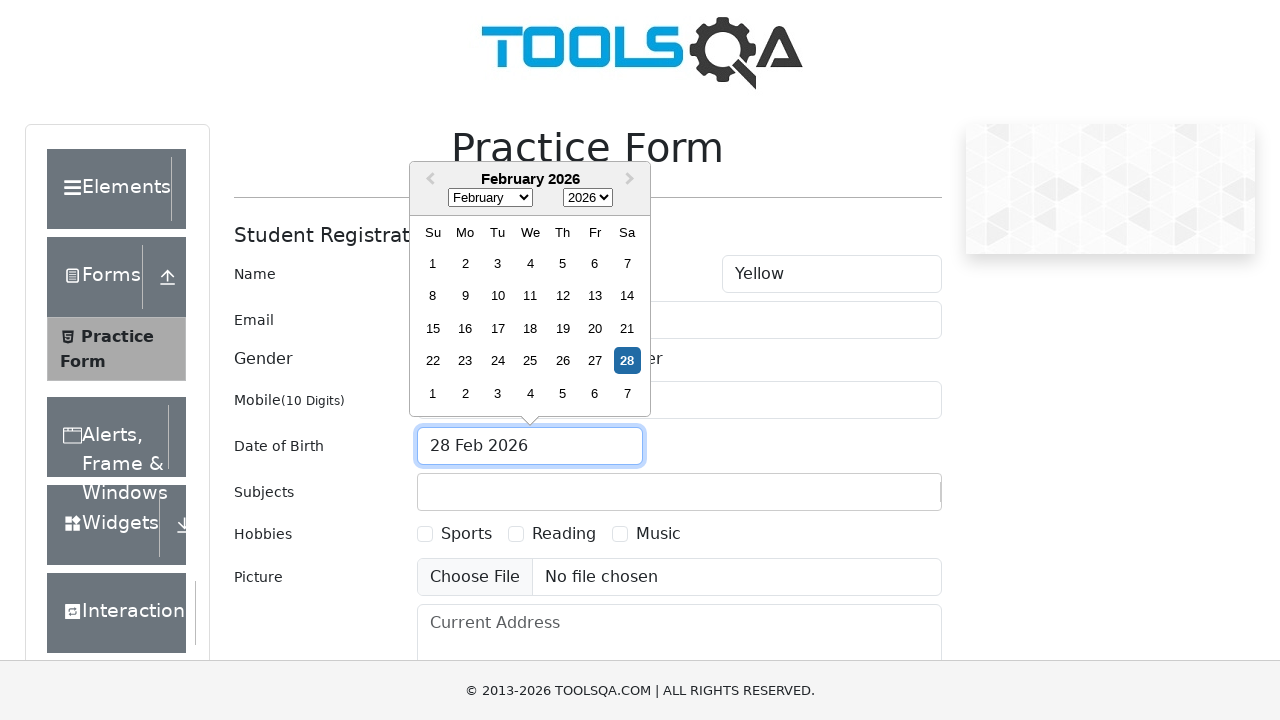

Selected April from month dropdown on .react-datepicker__month-select
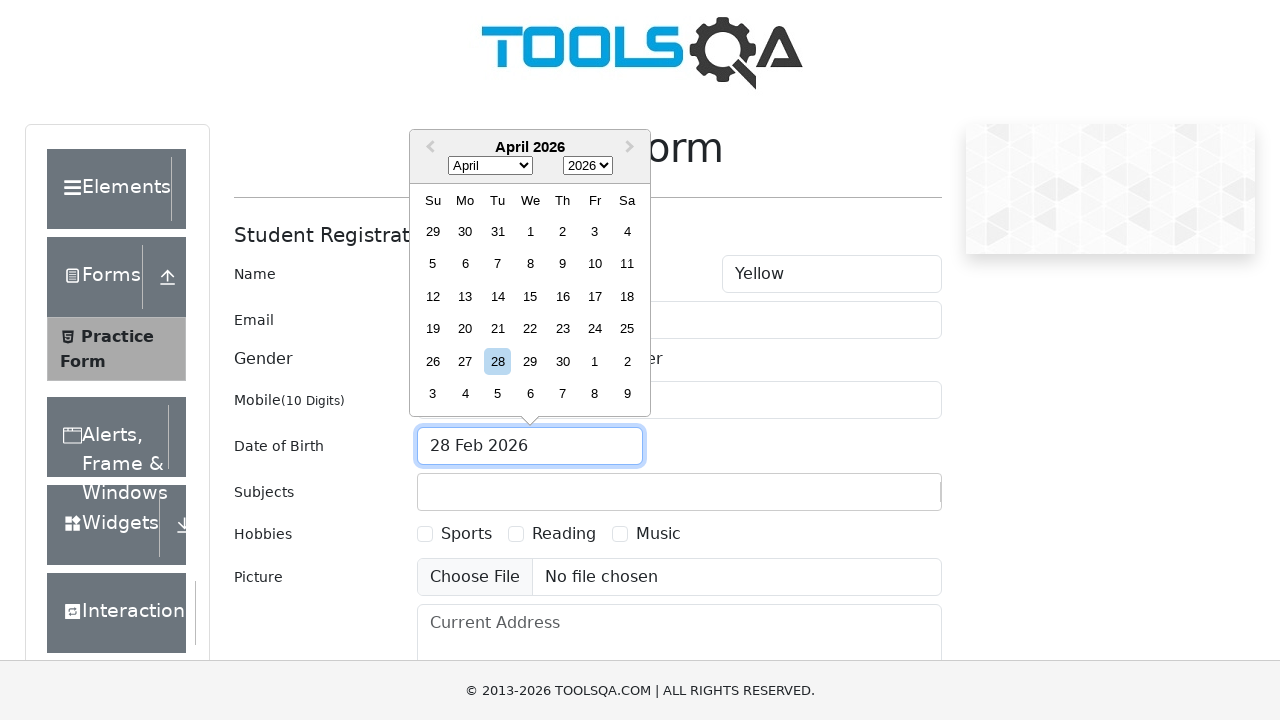

Selected 1999 from year dropdown on .react-datepicker__year-select
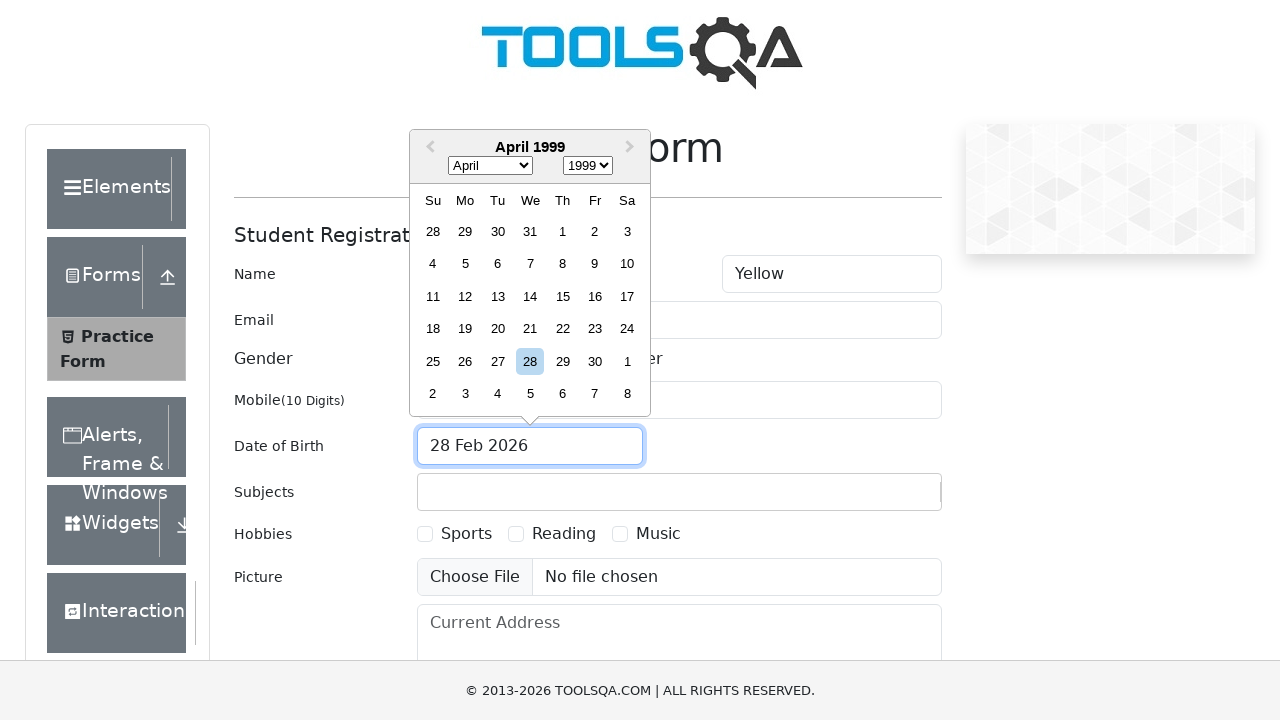

Selected 15th day from date picker at (562, 296) on .react-datepicker__day--015:not(.react-datepicker__day--outside-month)
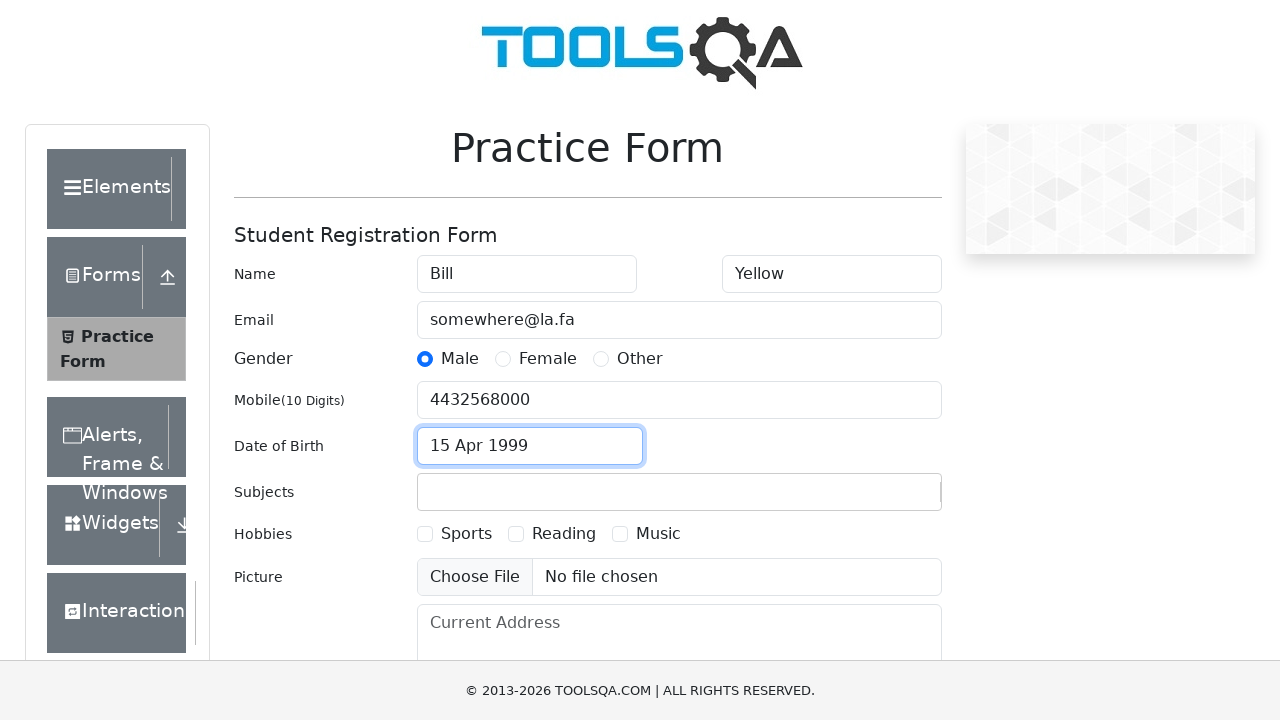

Filled subjects field with 'Arts' on #subjectsInput
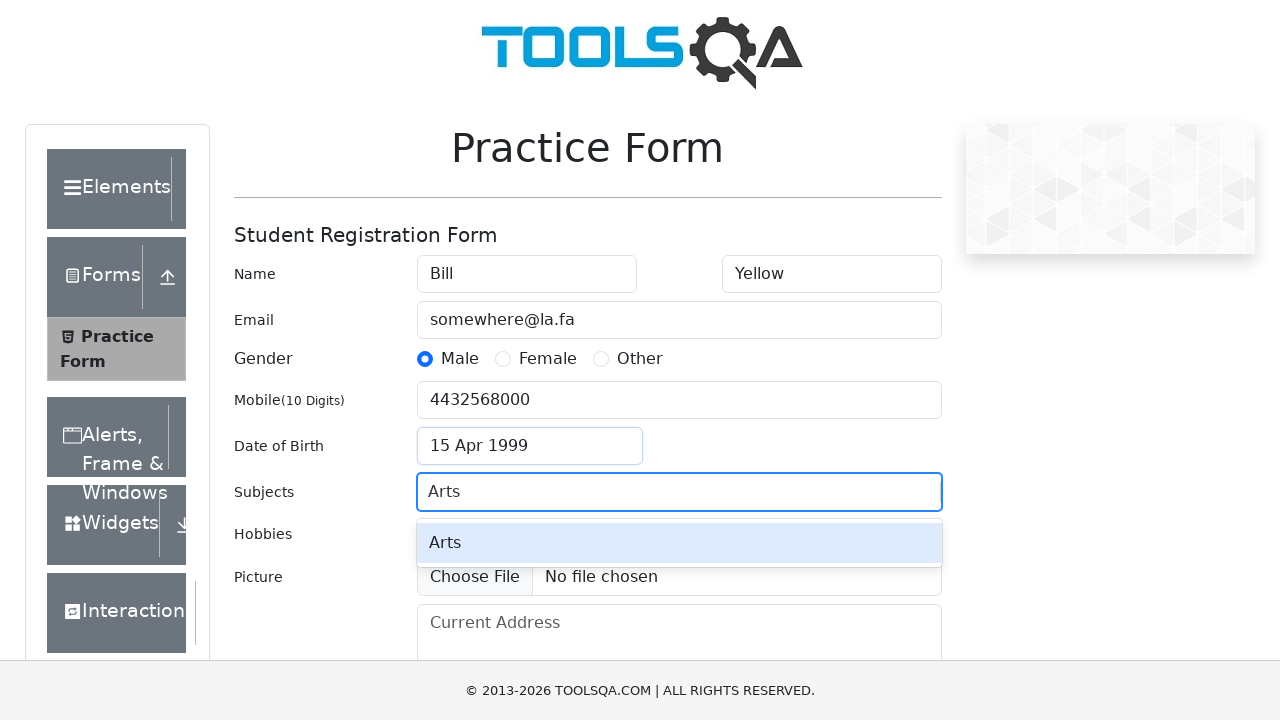

Pressed Enter to confirm subject selection on #subjectsInput
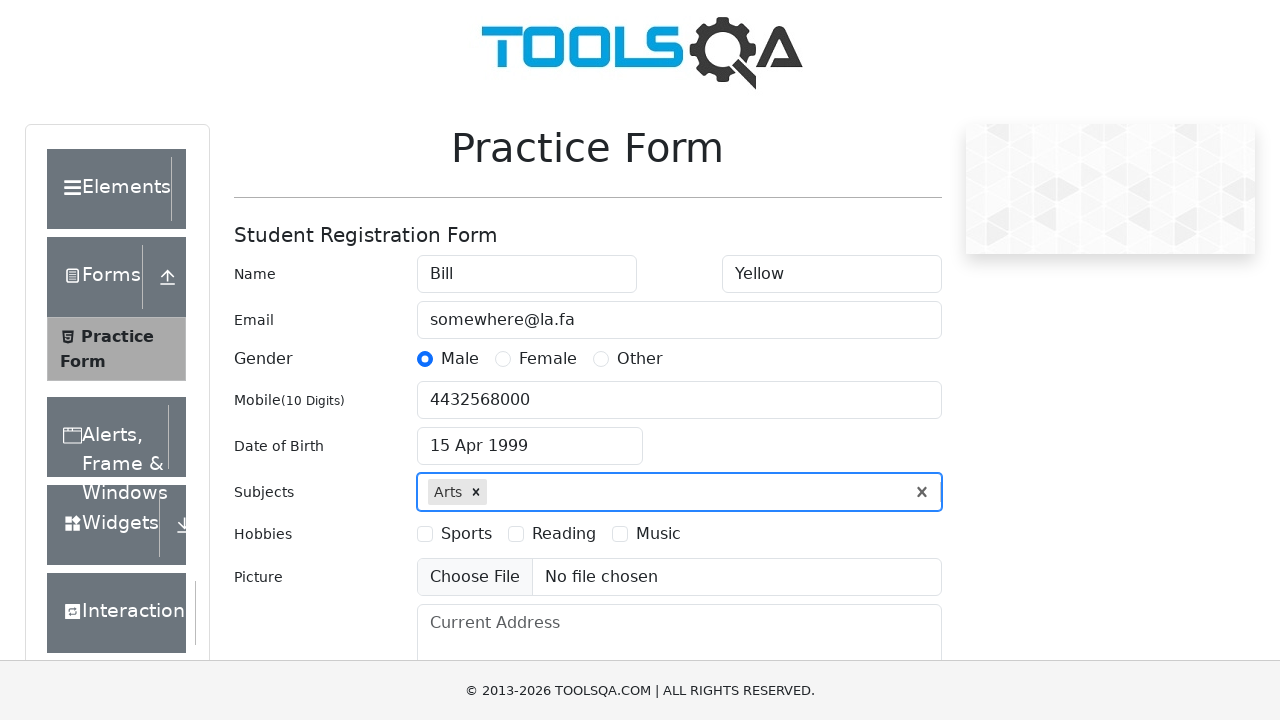

Selected Sports hobby checkbox at (466, 534) on label[for='hobbies-checkbox-1']
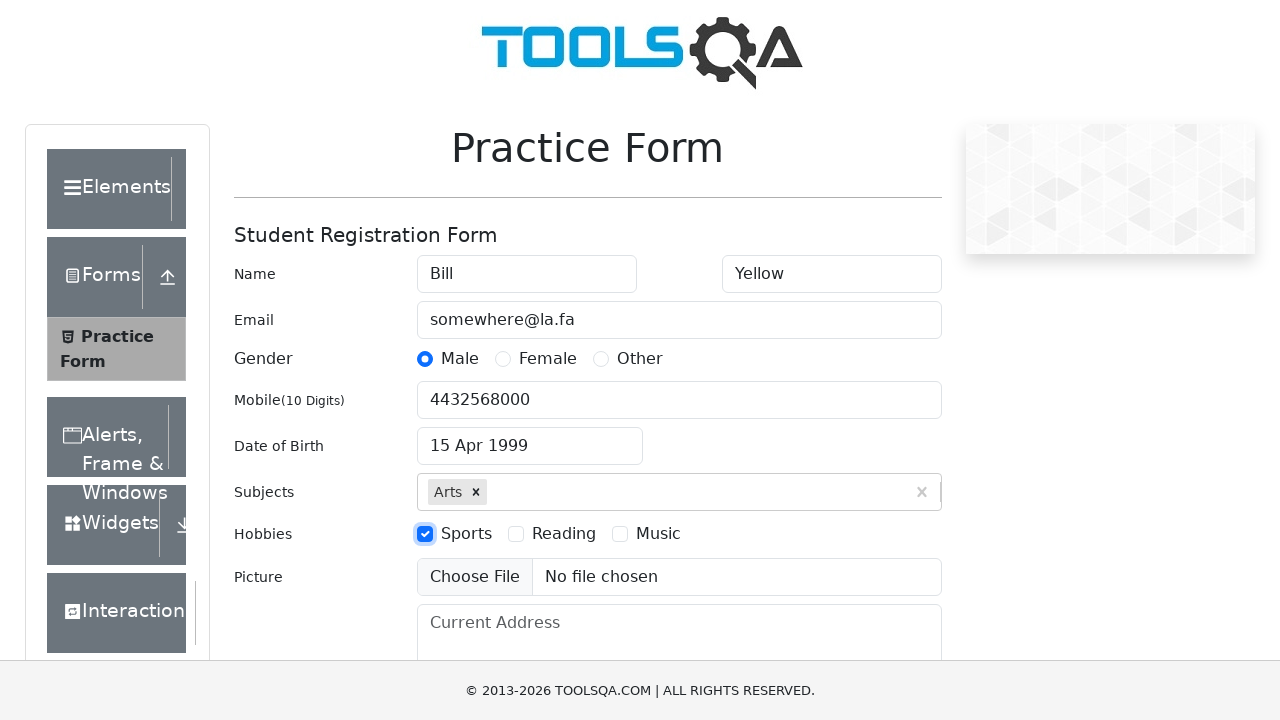

Filled current address field with 'home' on #currentAddress
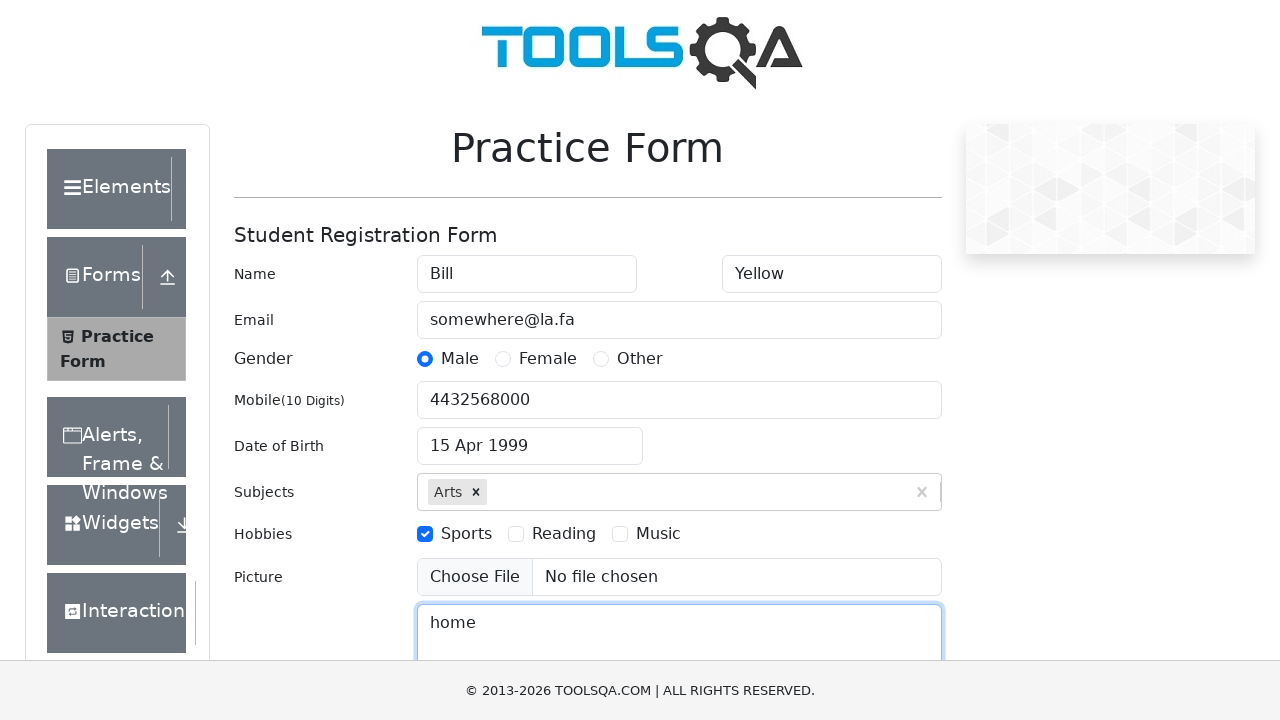

Filled state field with 'Rajasthan' on #react-select-3-input
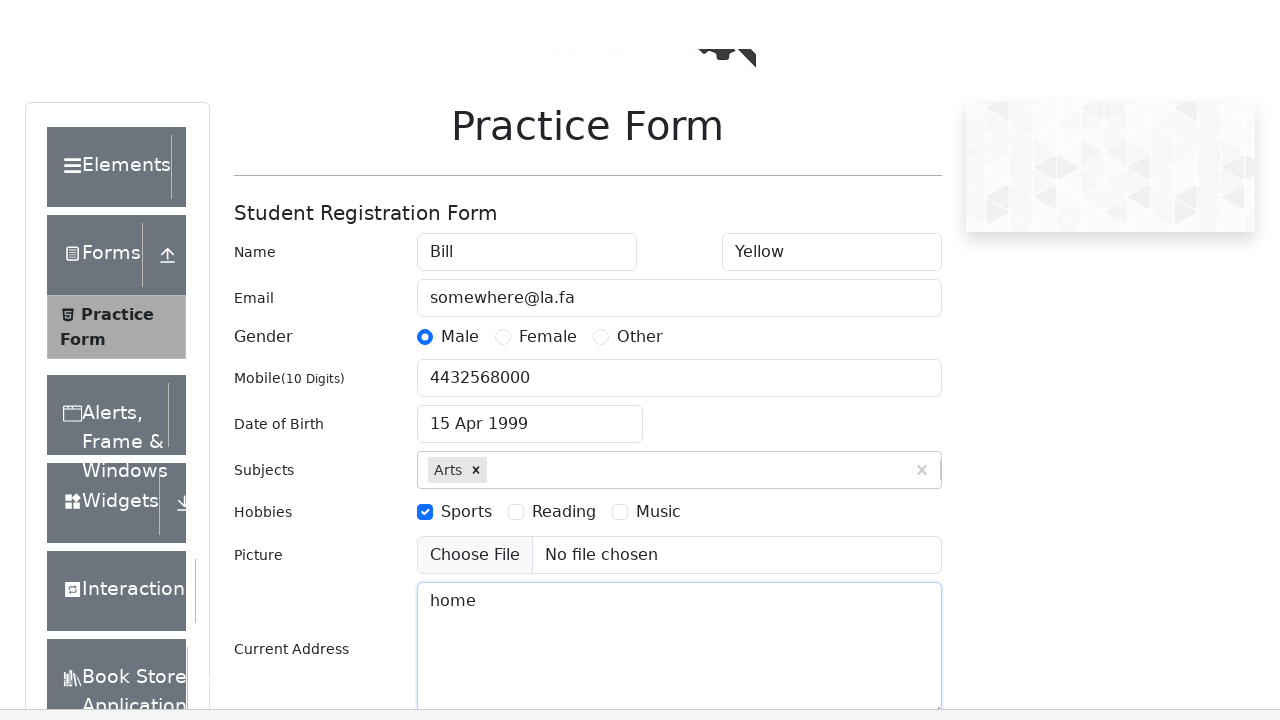

Pressed Enter to confirm state selection on #react-select-3-input
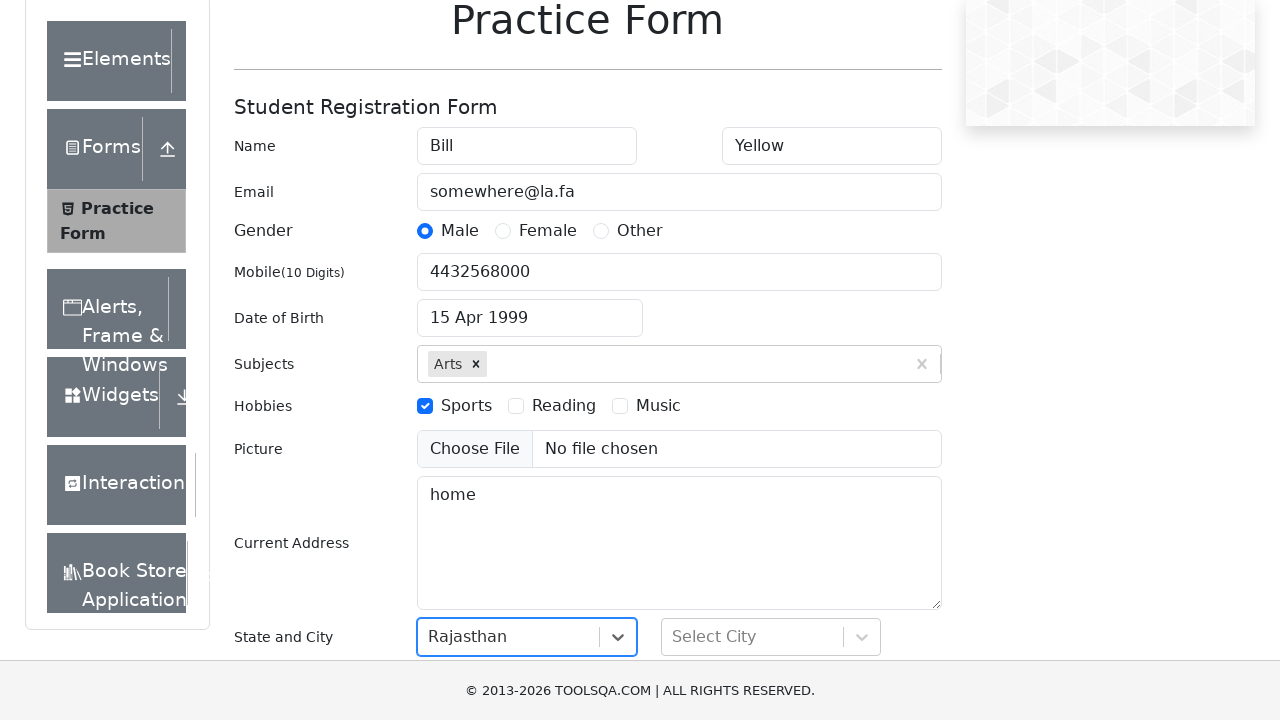

Filled city field with 'Jaipur' on #react-select-4-input
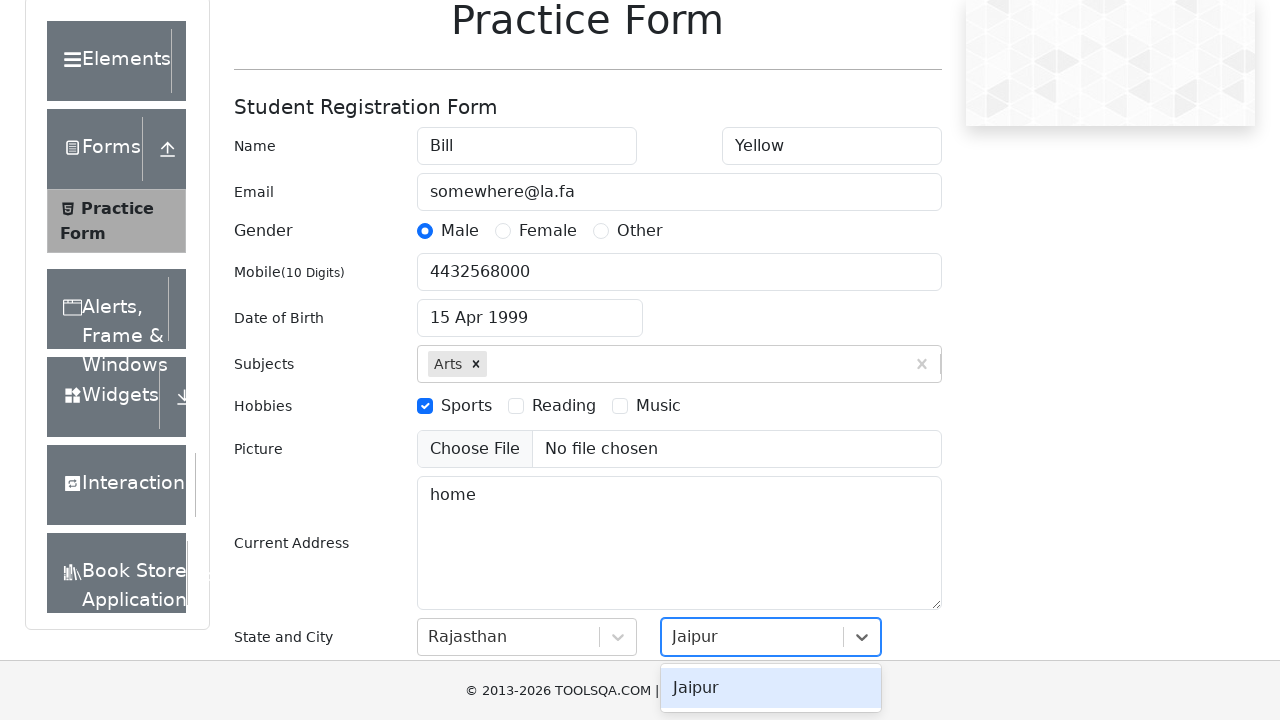

Pressed Enter to confirm city selection on #react-select-4-input
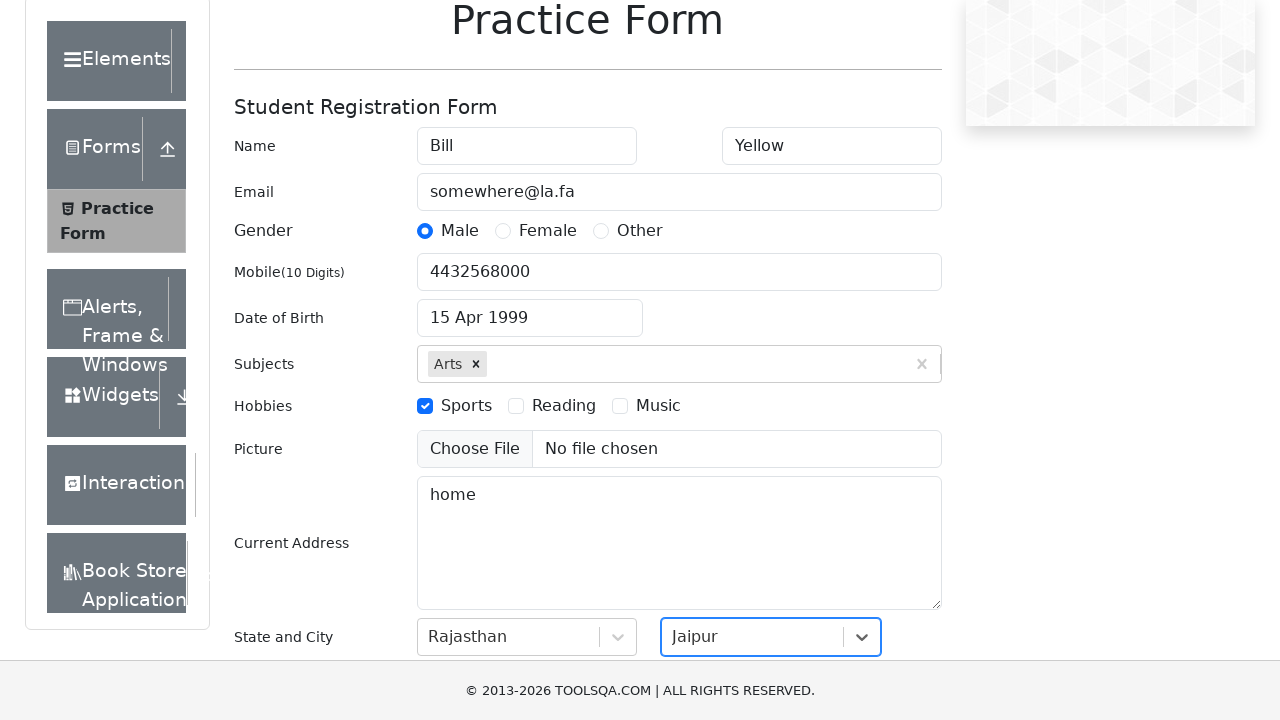

Clicked submit button to submit the form at (885, 499) on #submit
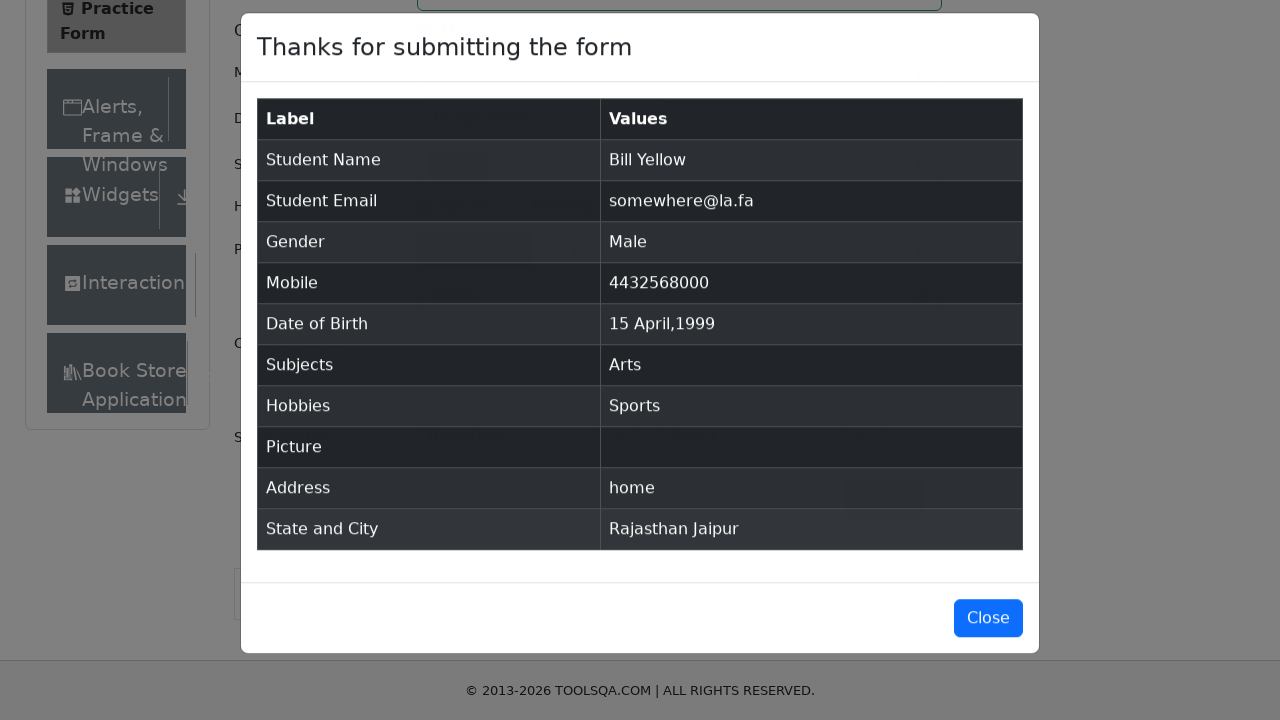

Waited for submission confirmation table to appear
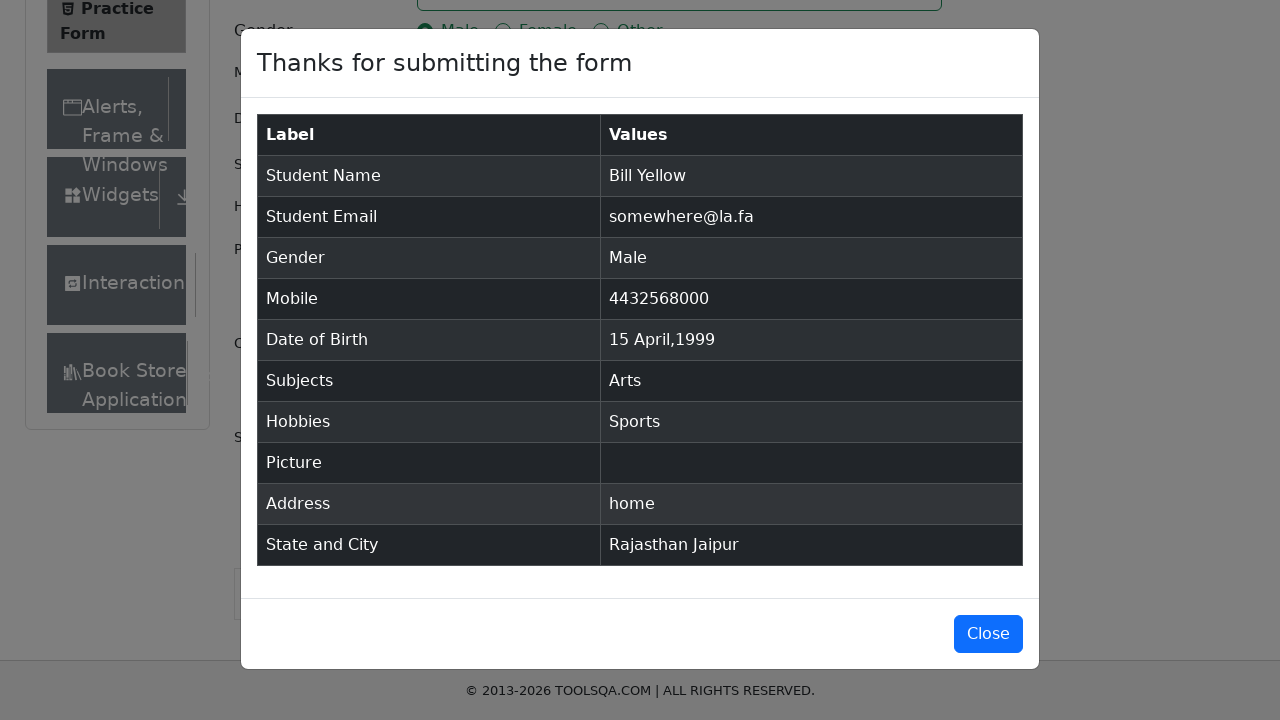

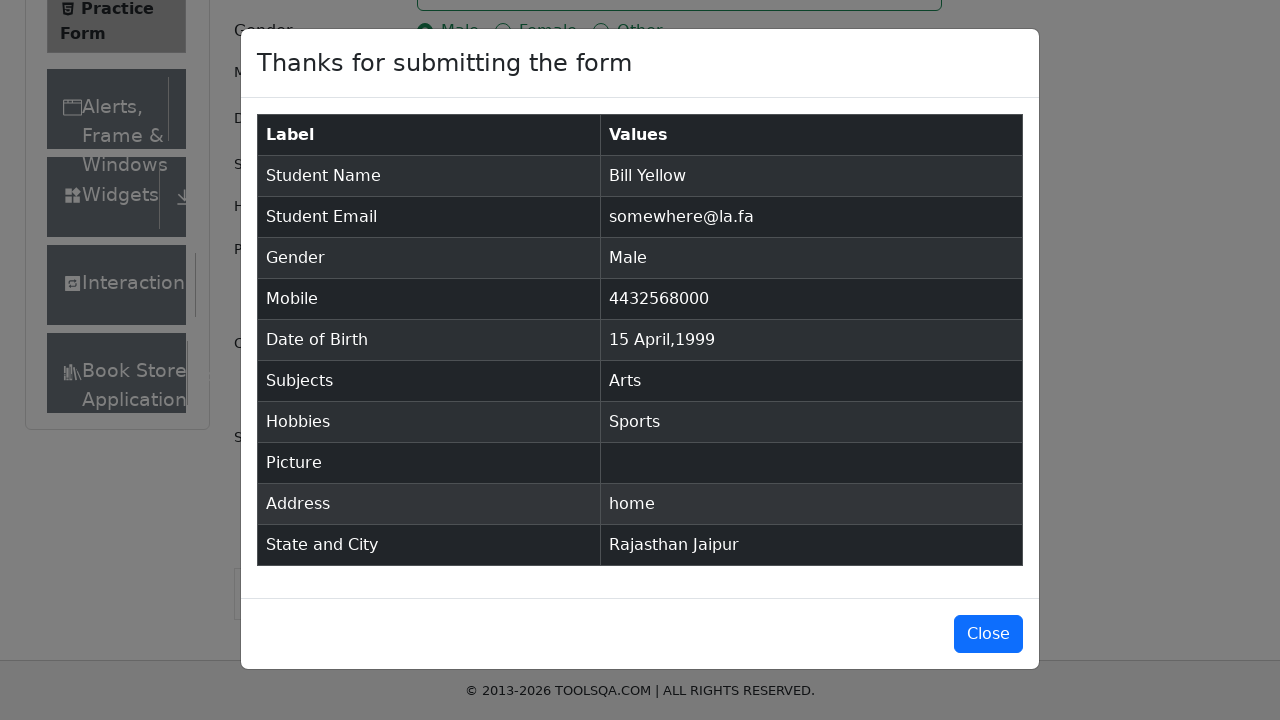